Tests form validation by attempting to submit without filling required fields and verifying the page doesn't navigate away.

Starting URL: https://katalon-test.s3.amazonaws.com/aut/html/form.html

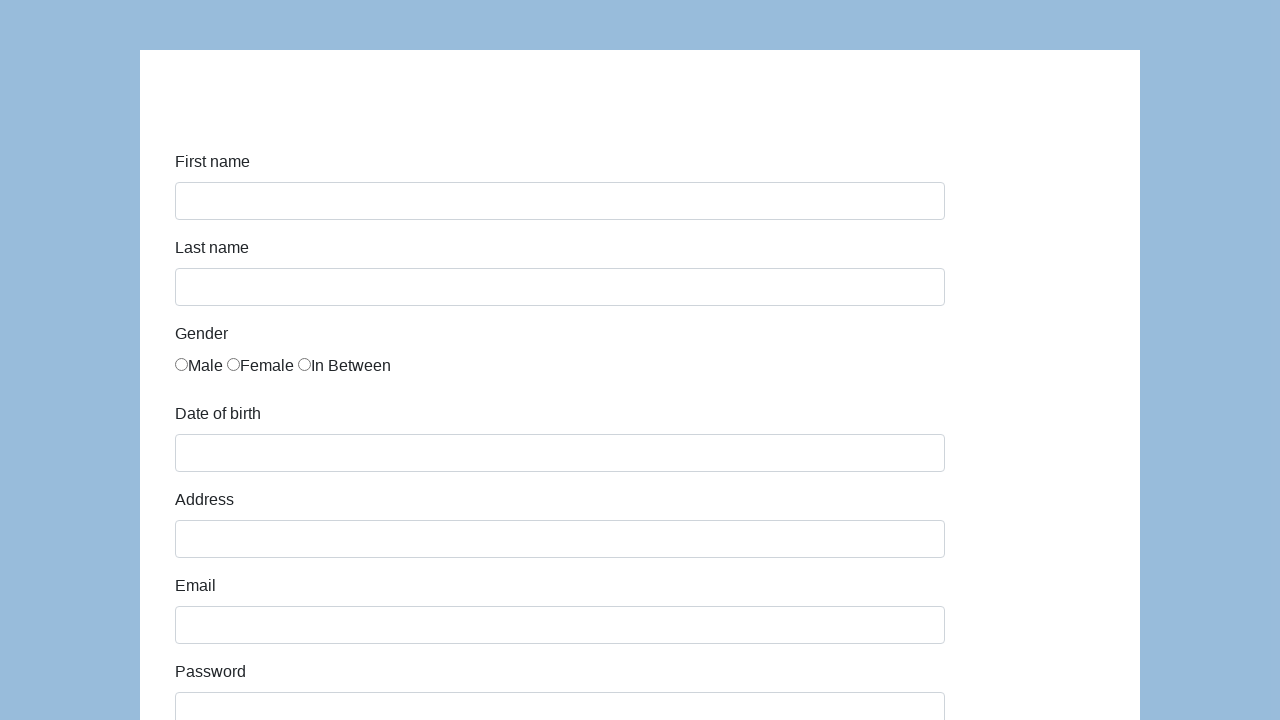

Navigated to form page
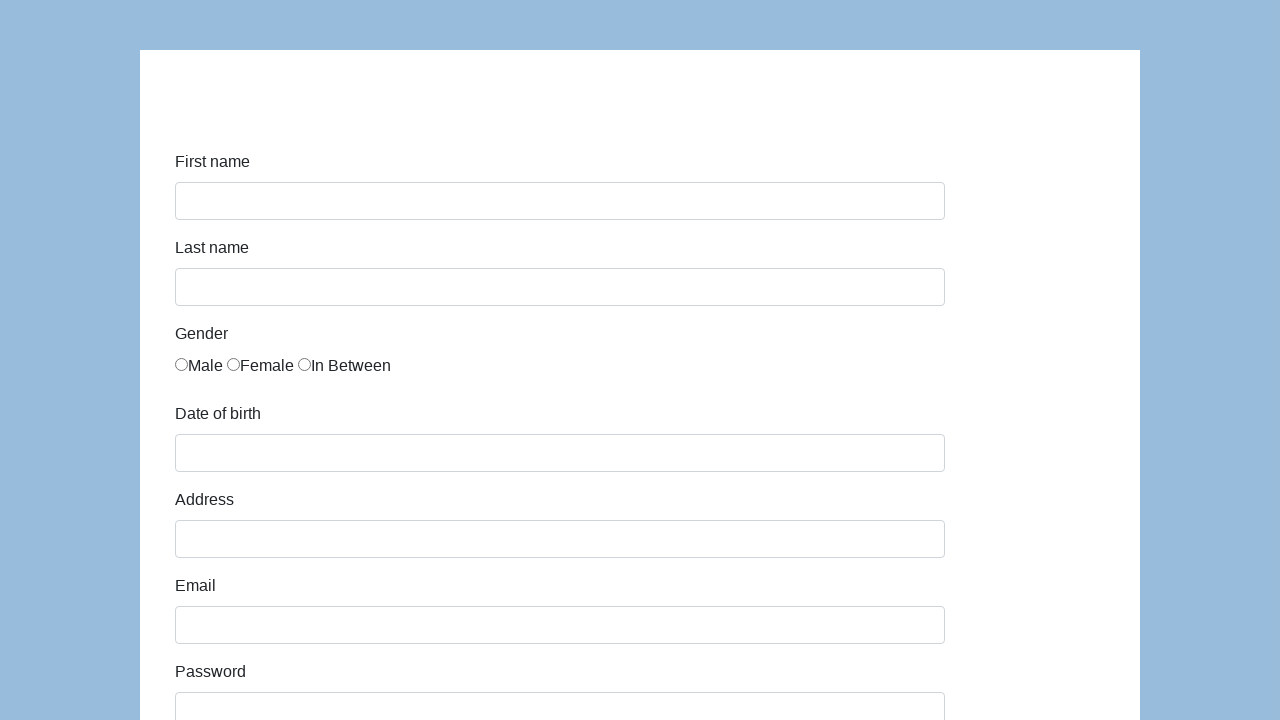

Clicked submit button without filling required fields at (213, 665) on button[type='submit']
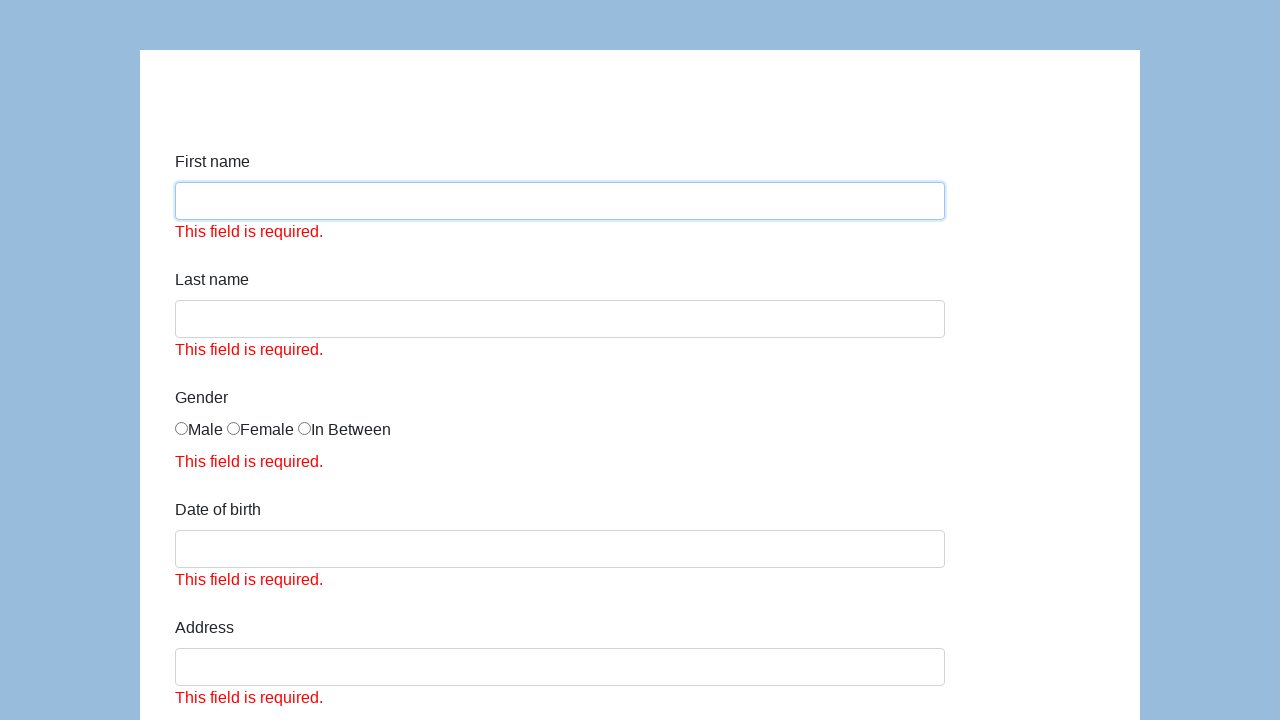

Verified page remains on form.html (validation prevented submission)
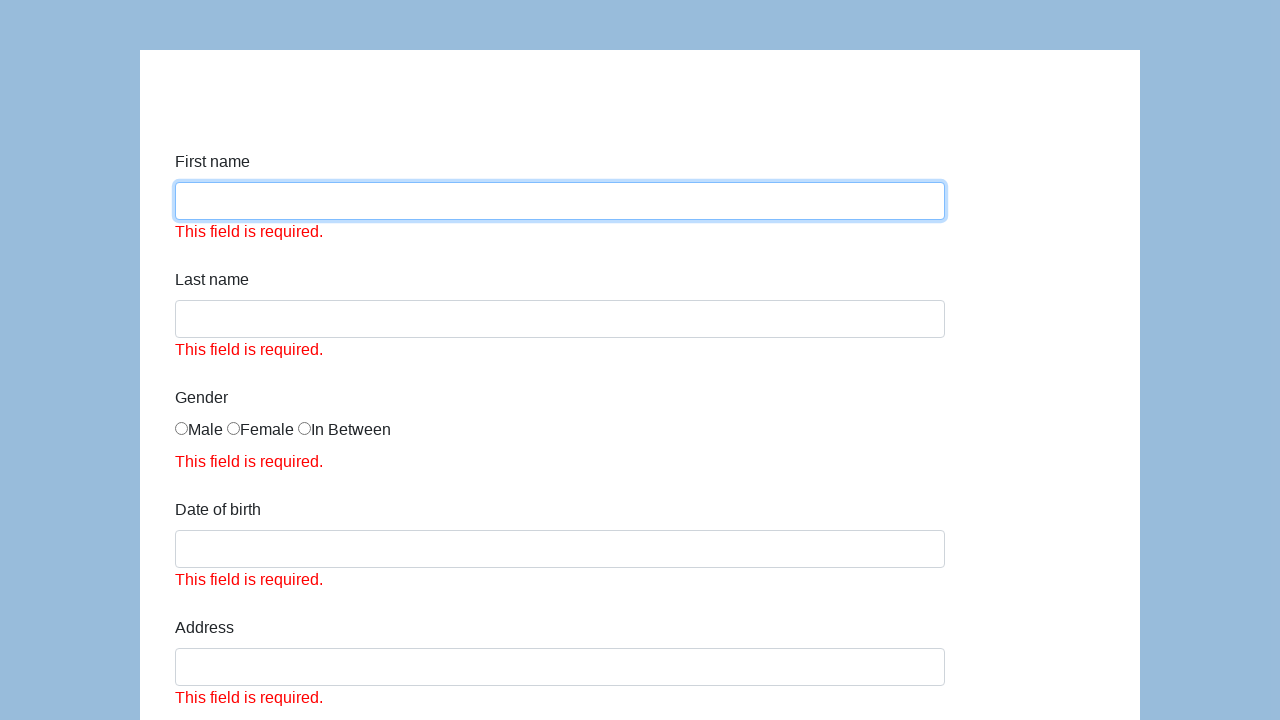

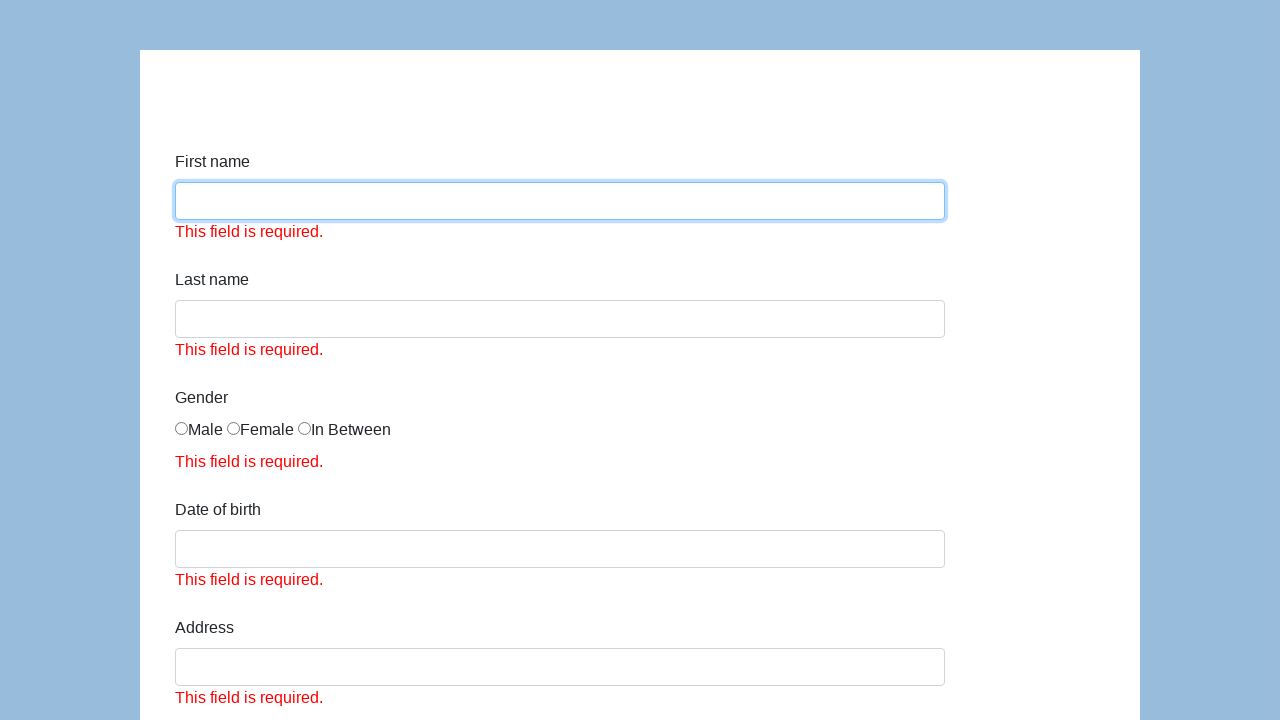